Tests a dropdown menu that is not a standard select element by clicking the dropdown button and accessing the dropdown options

Starting URL: https://omayo.blogspot.com/

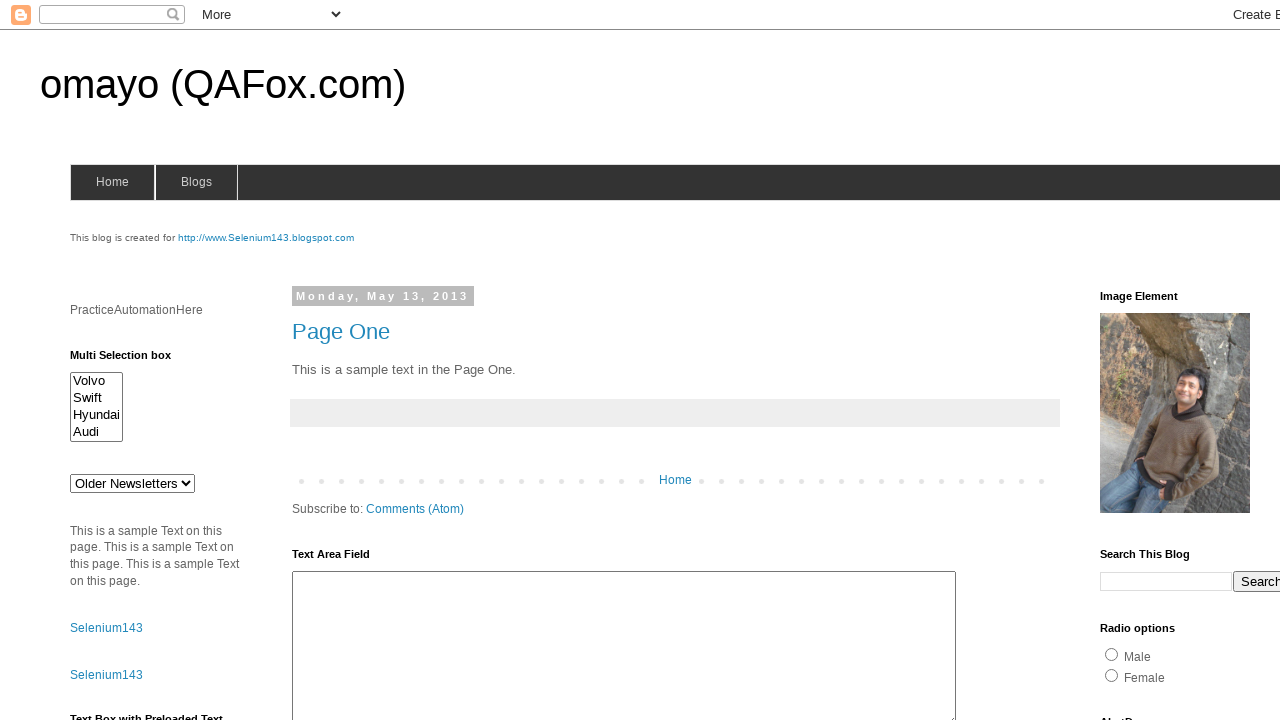

Clicked dropdown button to reveal options at (1227, 360) on button:has-text('Dropdown')
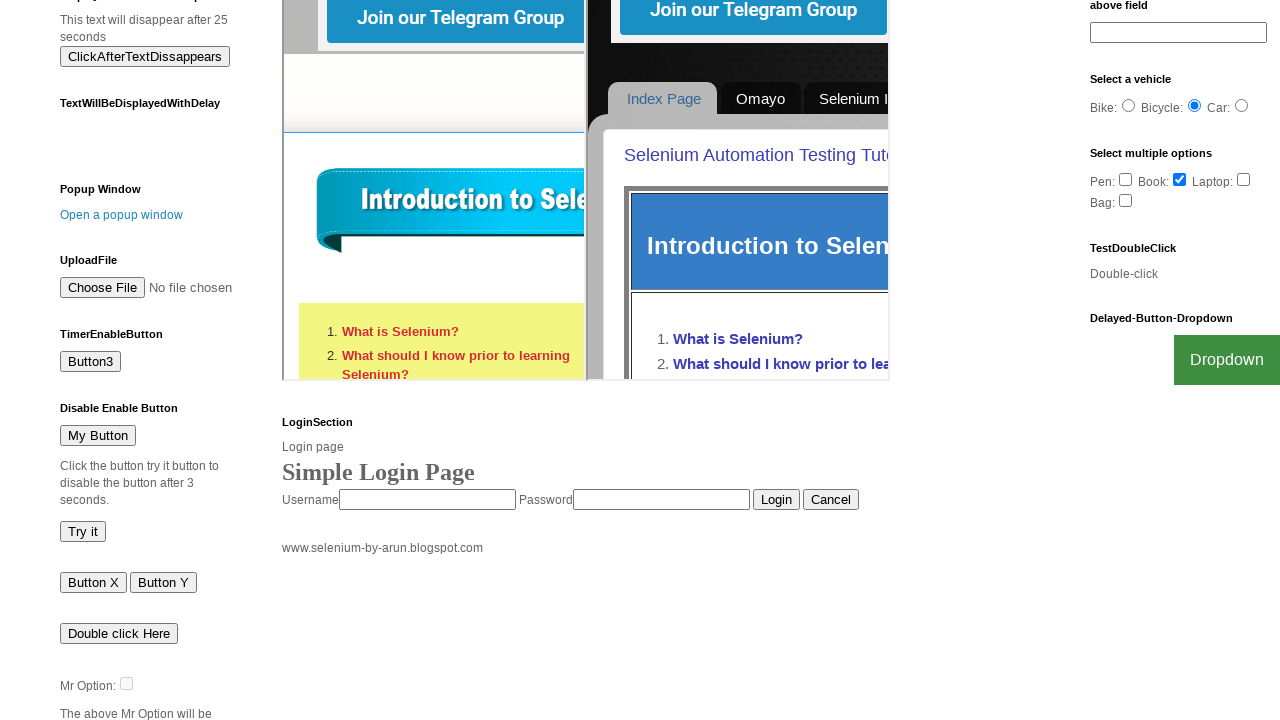

Dropdown menu became visible
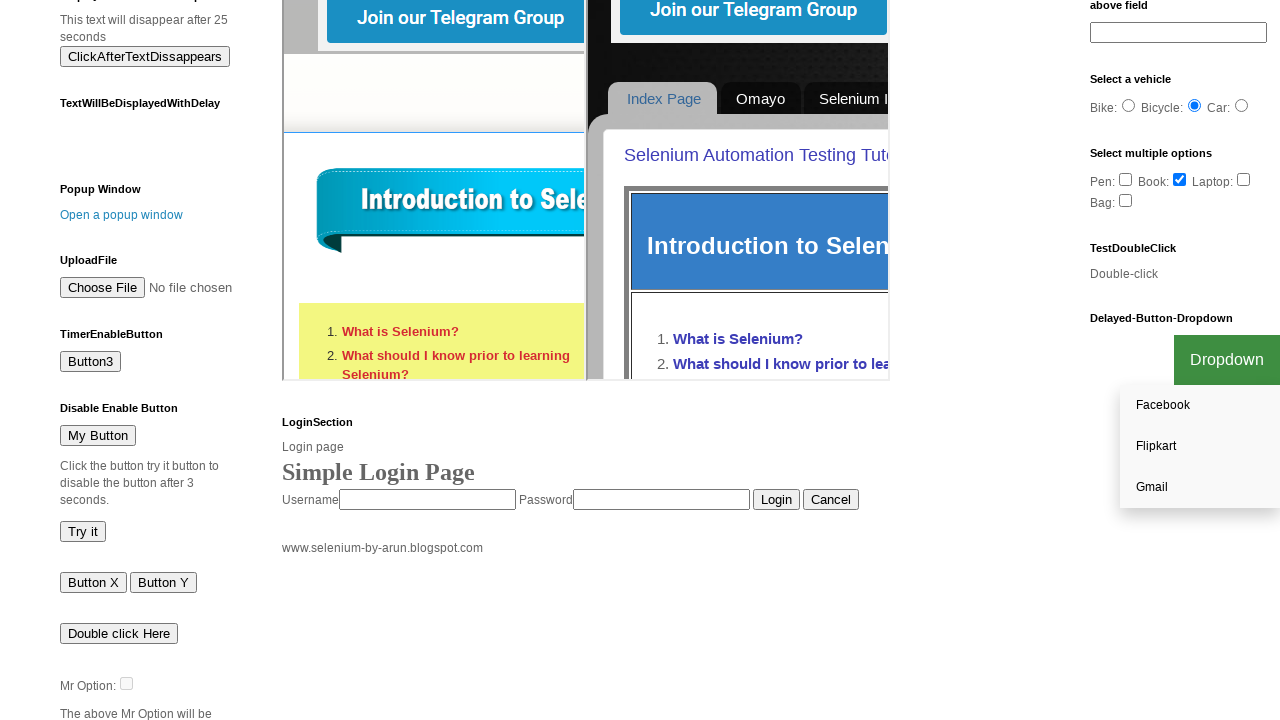

Retrieved all dropdown options from the menu
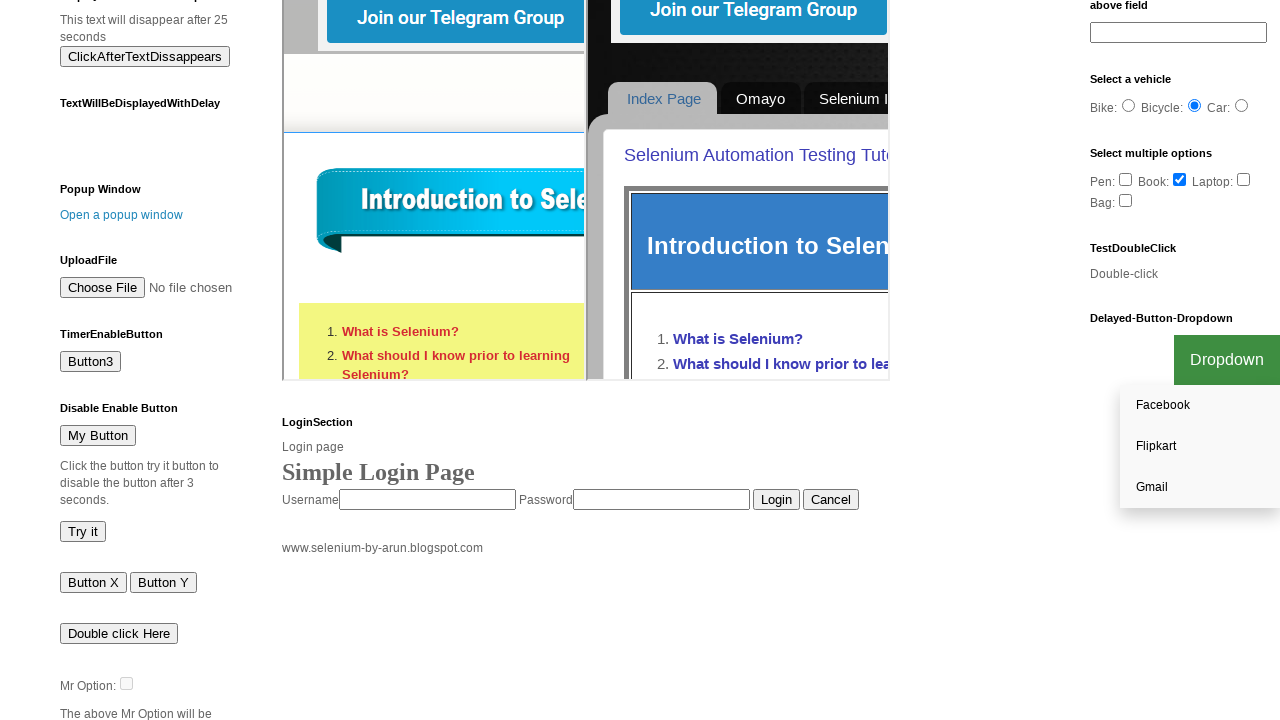

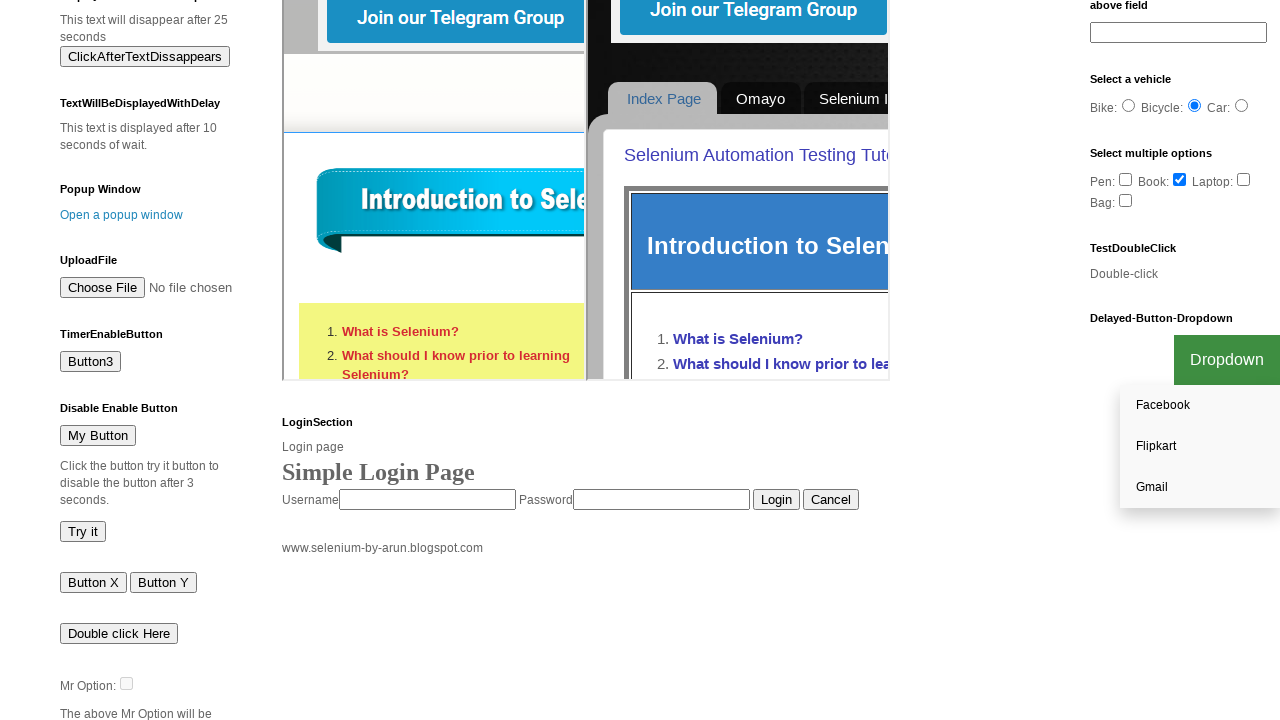